Demonstrates attempting to find a non-existent element by ID to show how element not found errors occur

Starting URL: https://thefriendlytester.co.uk/selenium/locators

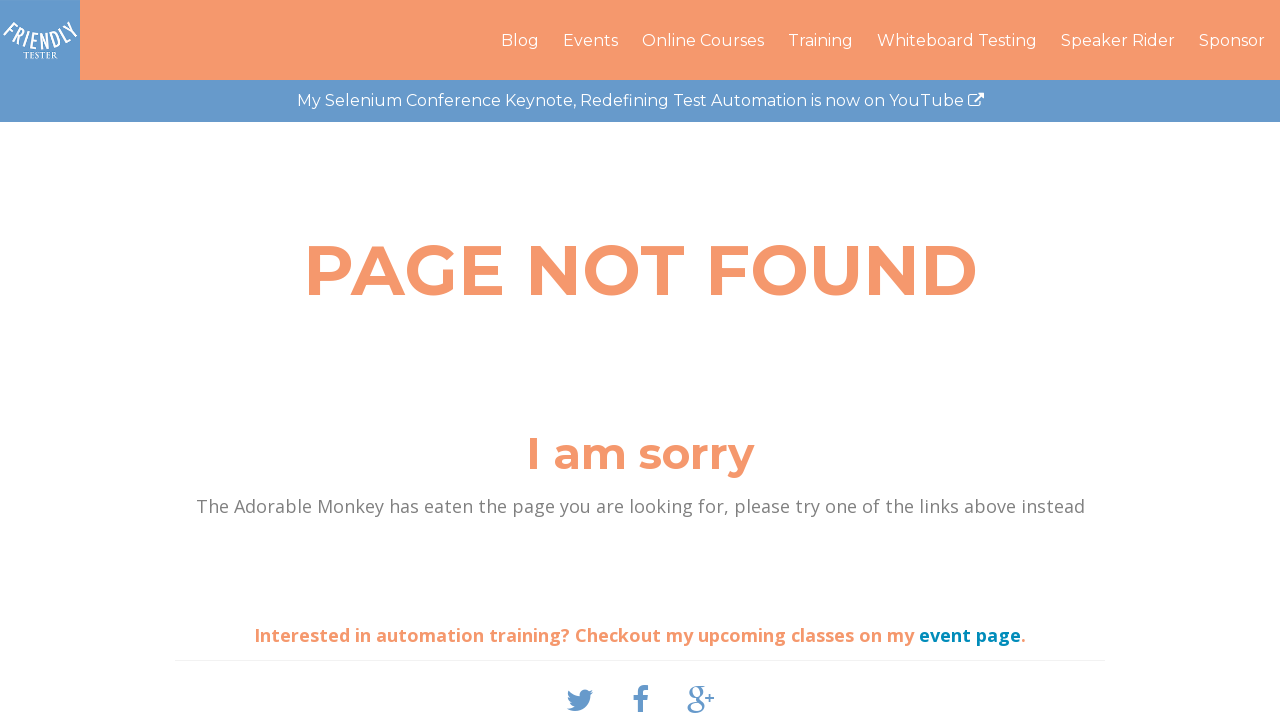

Navigated to The Friendly Tester locators page
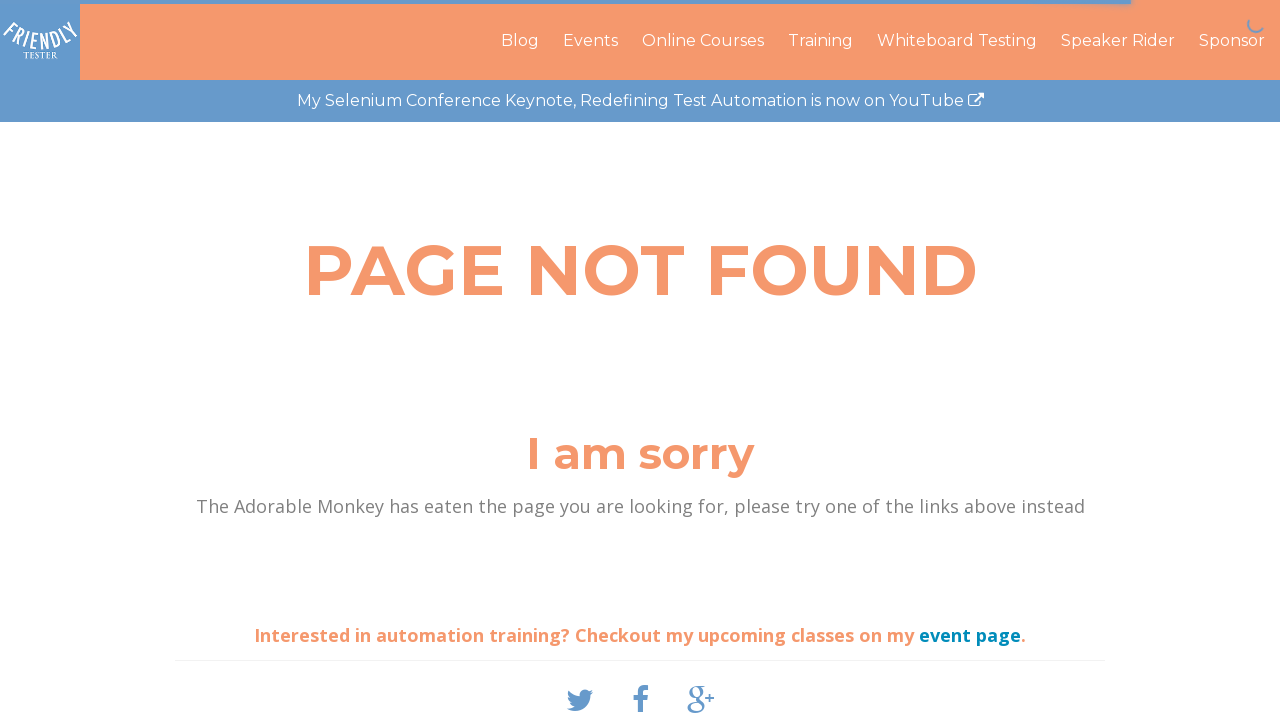

Located element by ID '#loginBox'
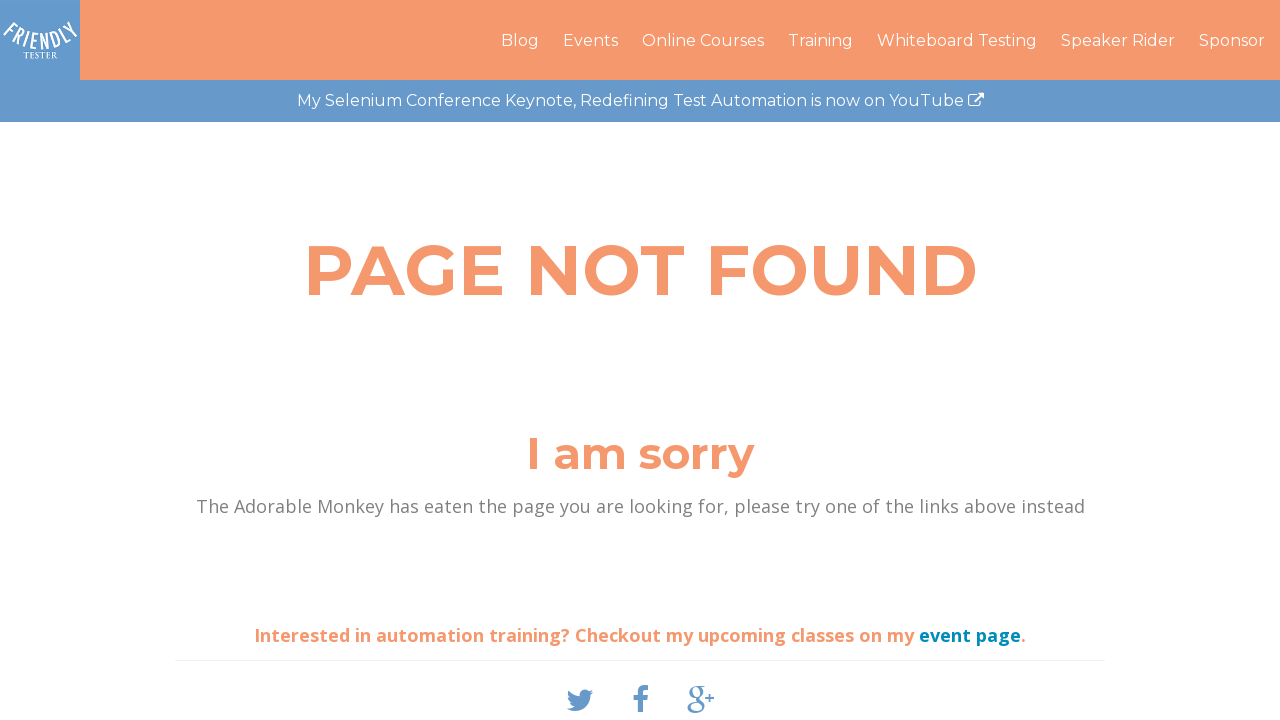

Element '#loginBox' not found - timeout exception caught as expected
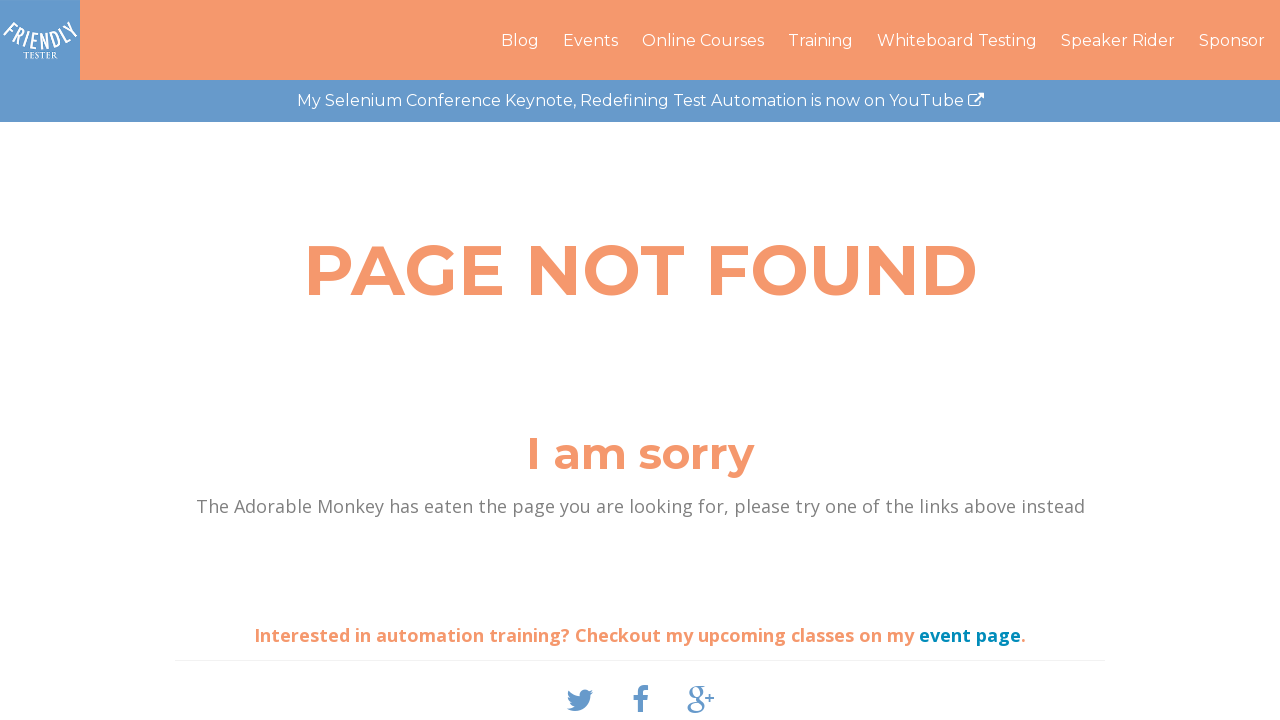

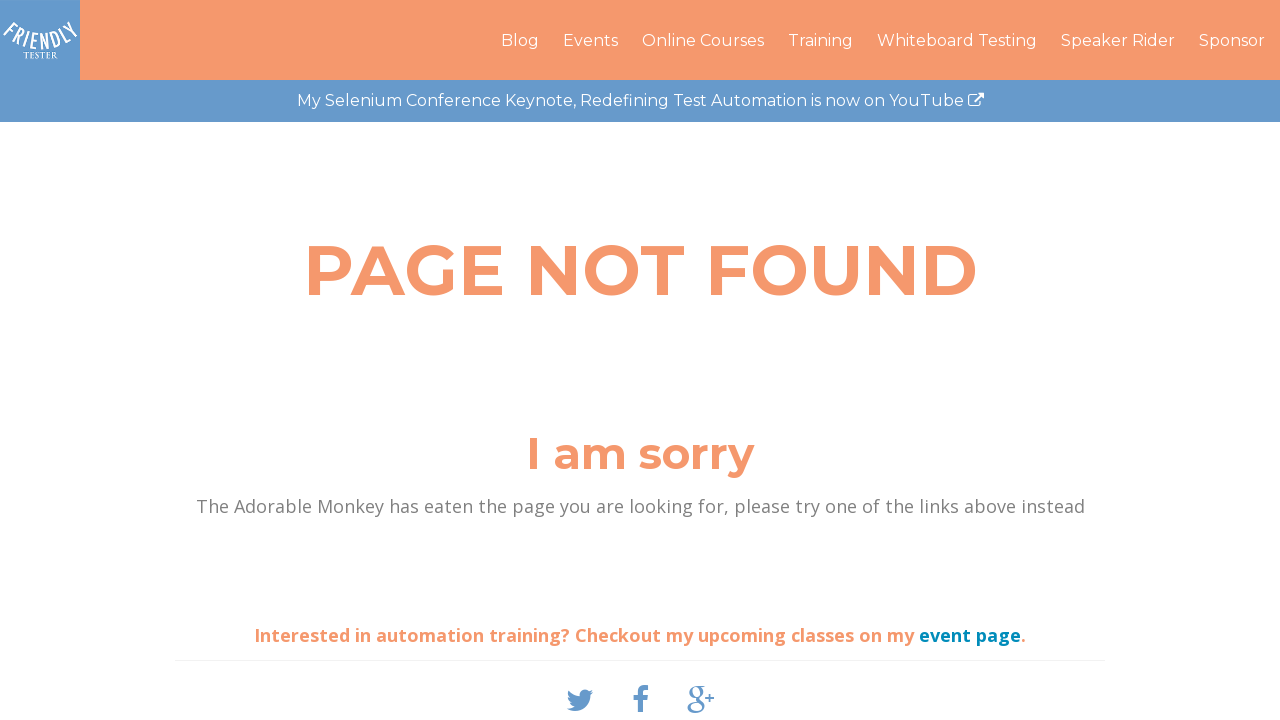